Navigates to YouTube and performs a search for "Futbol" videos using the search box

Starting URL: https://www.youtube.com

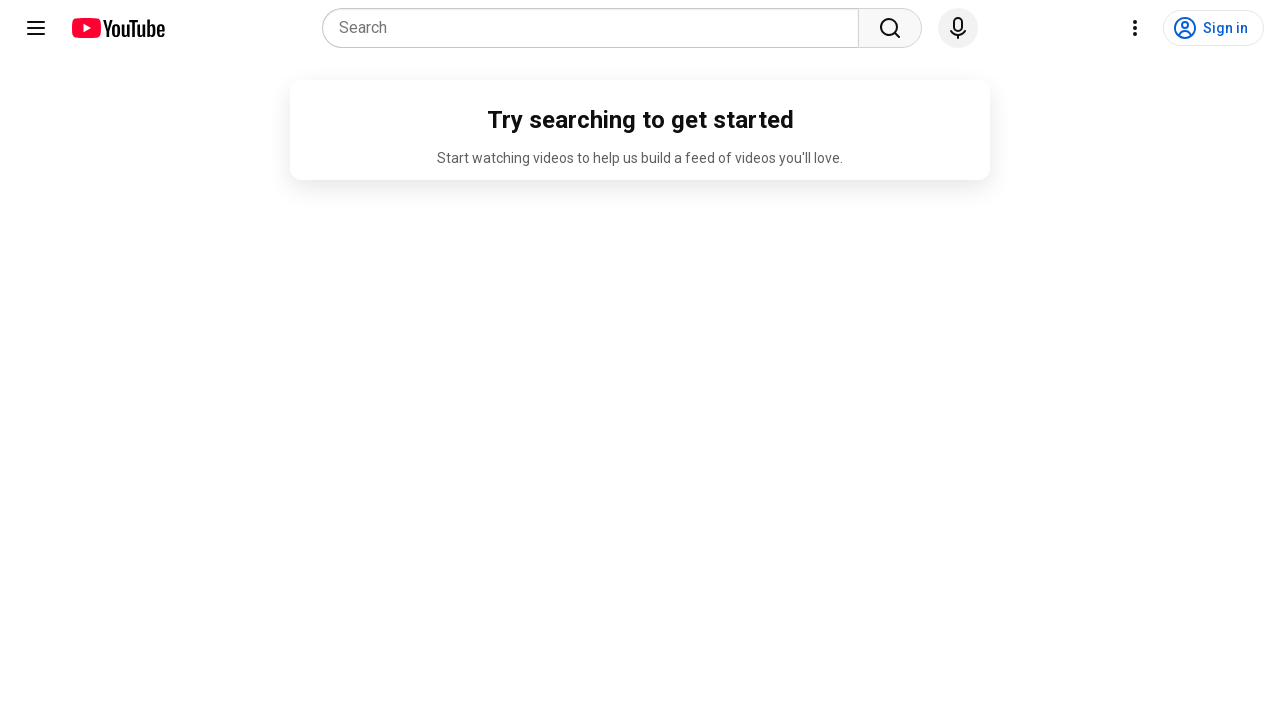

Filled YouTube search box with 'Futbol' on input[name='search_query']
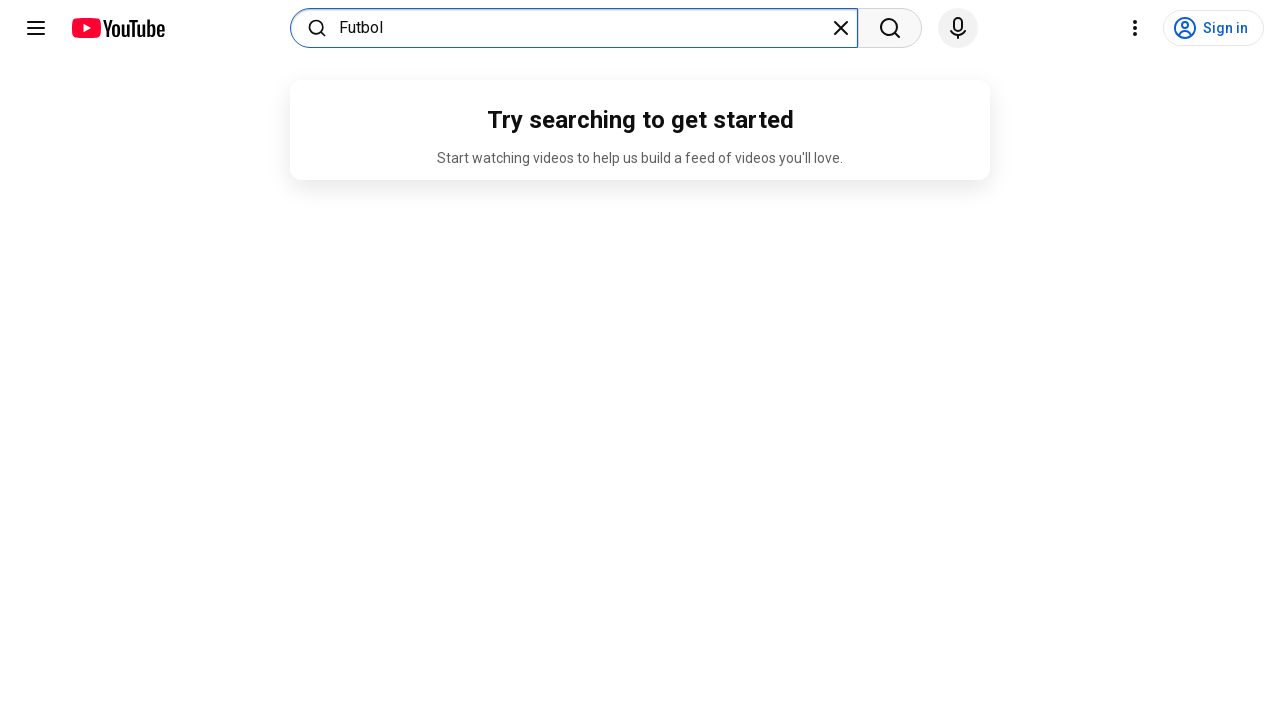

Pressed Enter to submit search for 'Futbol' videos on input[name='search_query']
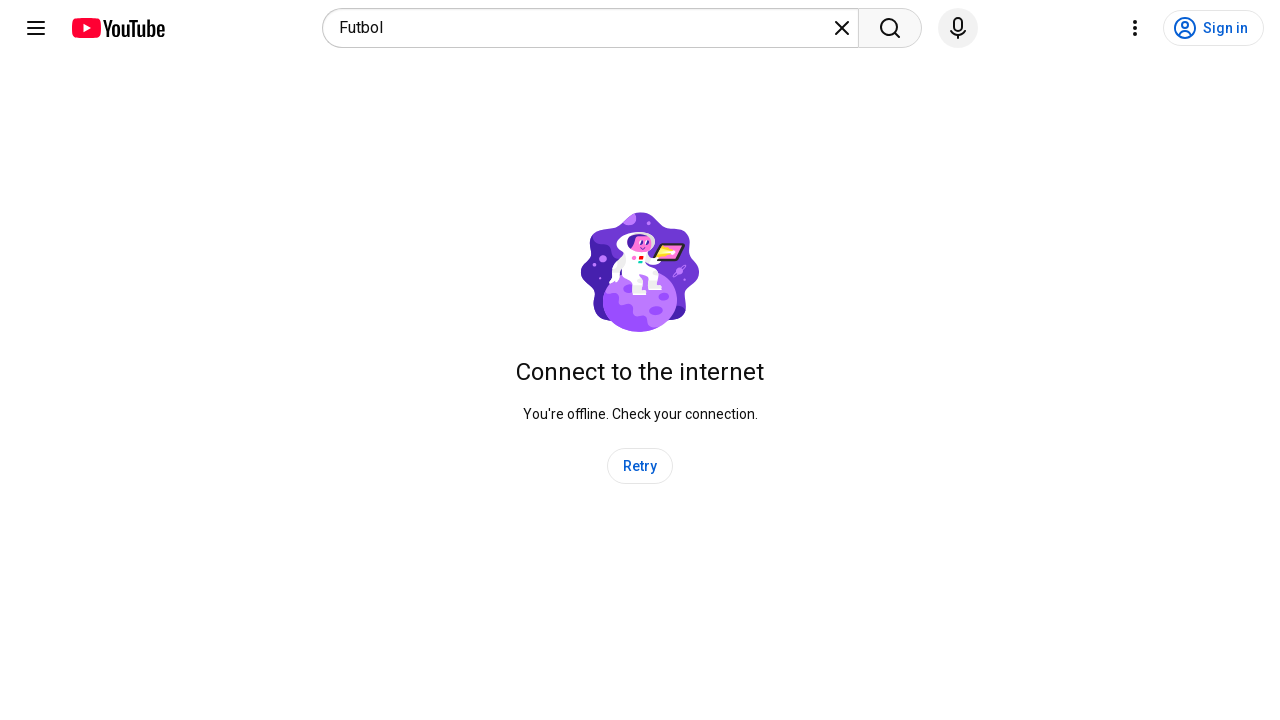

Waited for search results to load
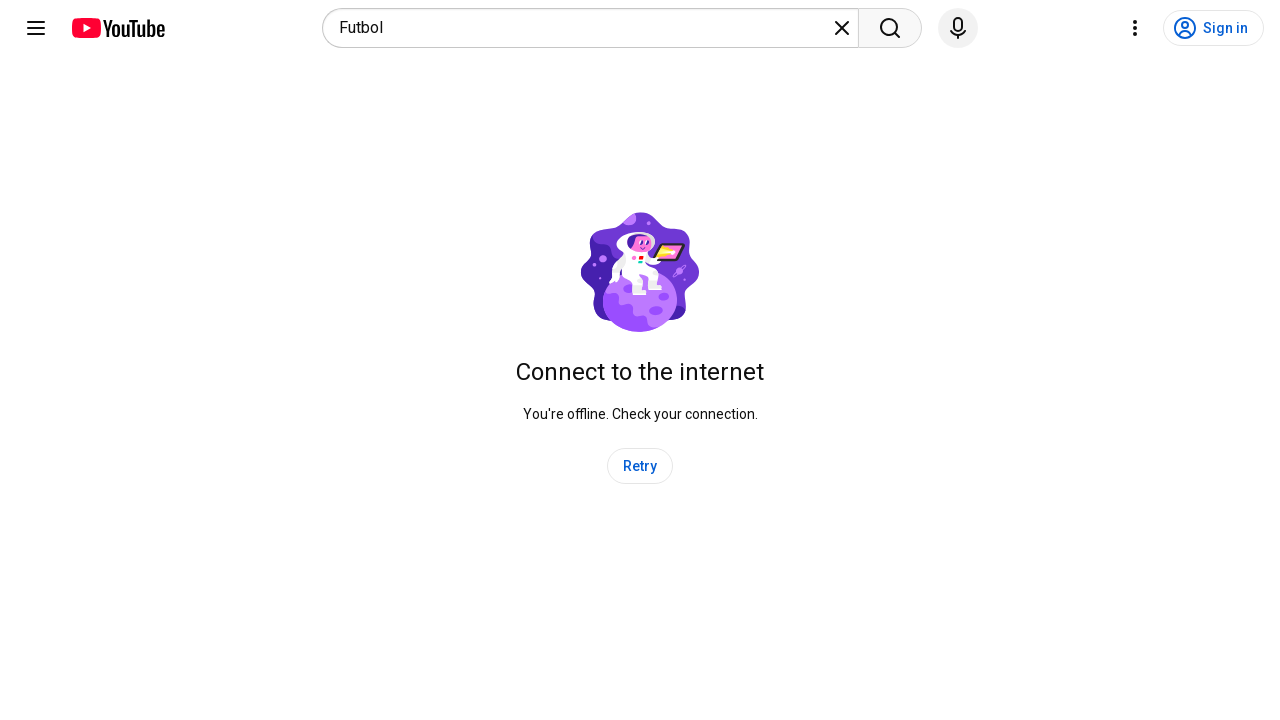

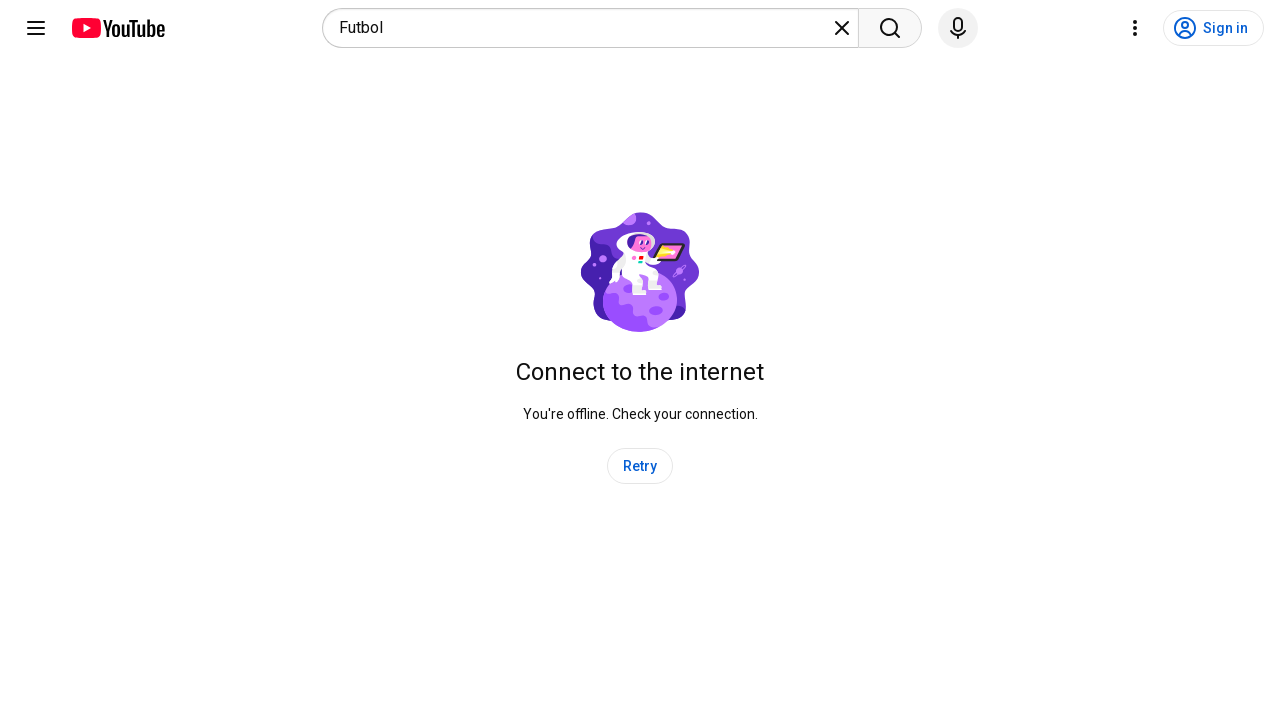